Tests the ability to open a new browser window, navigate to a different page in the new window, and verify that two windows are open.

Starting URL: https://the-internet.herokuapp.com

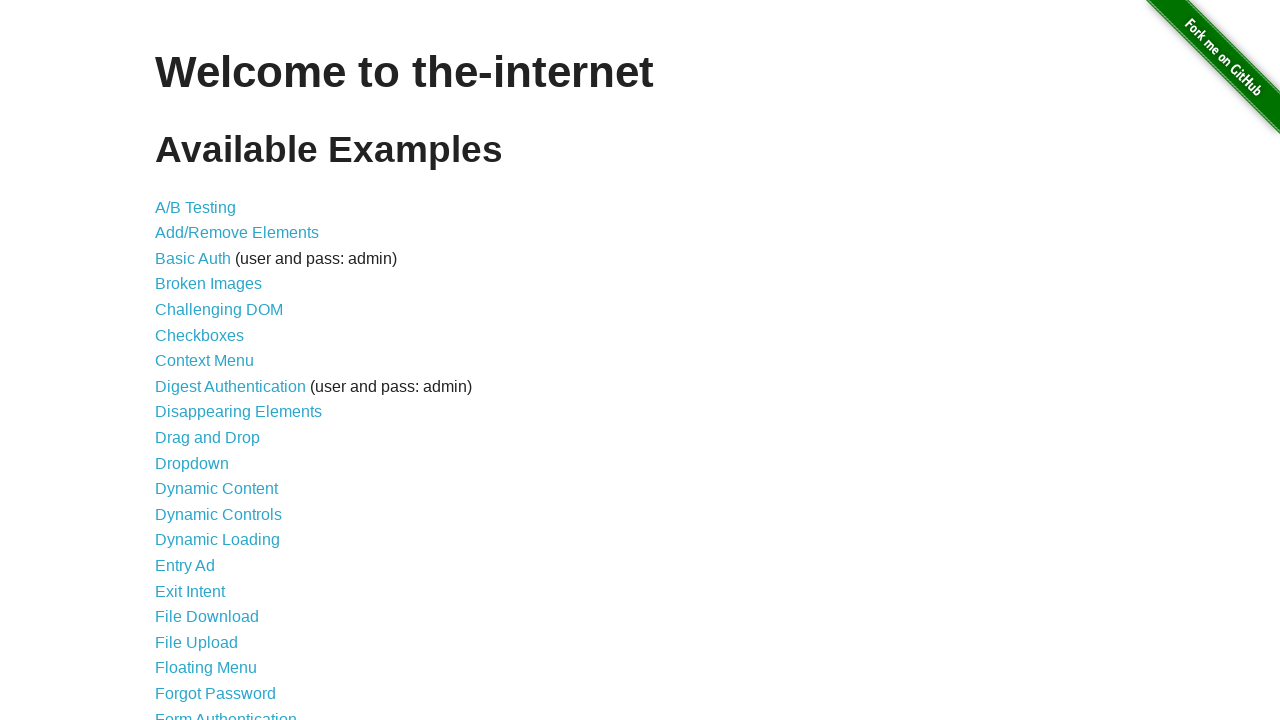

Opened a new browser window
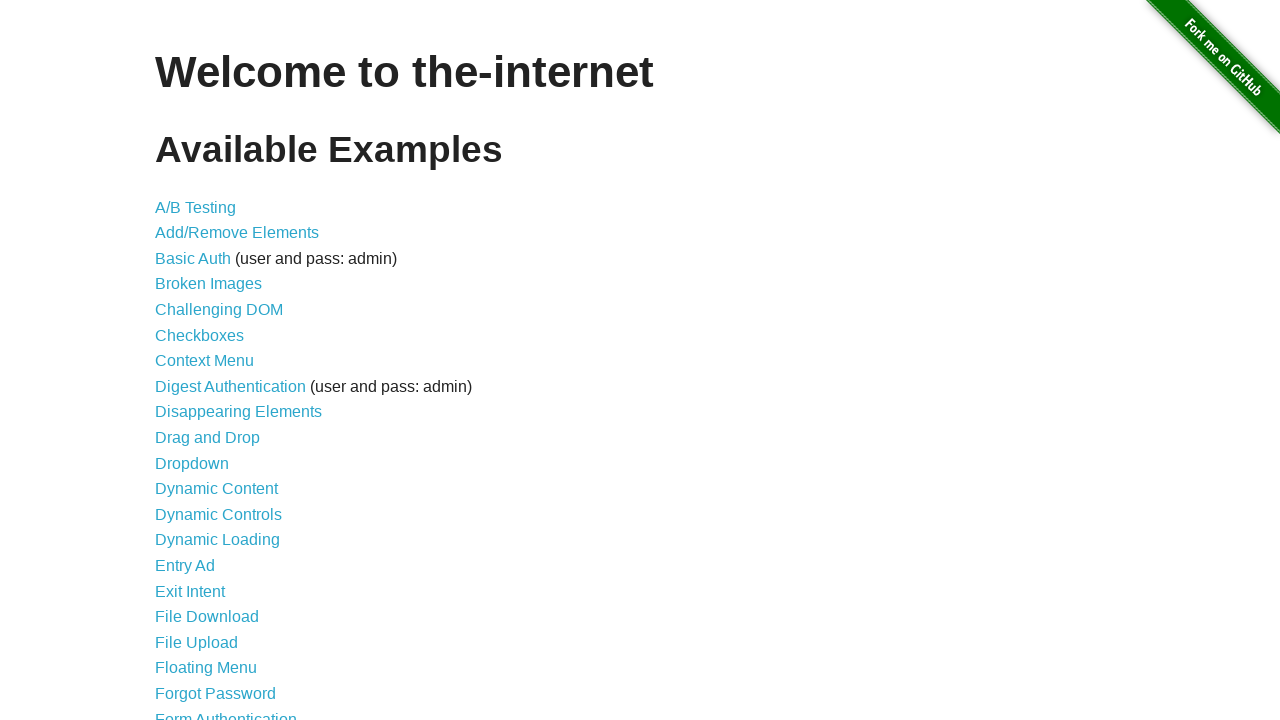

Navigated to typos page in new window
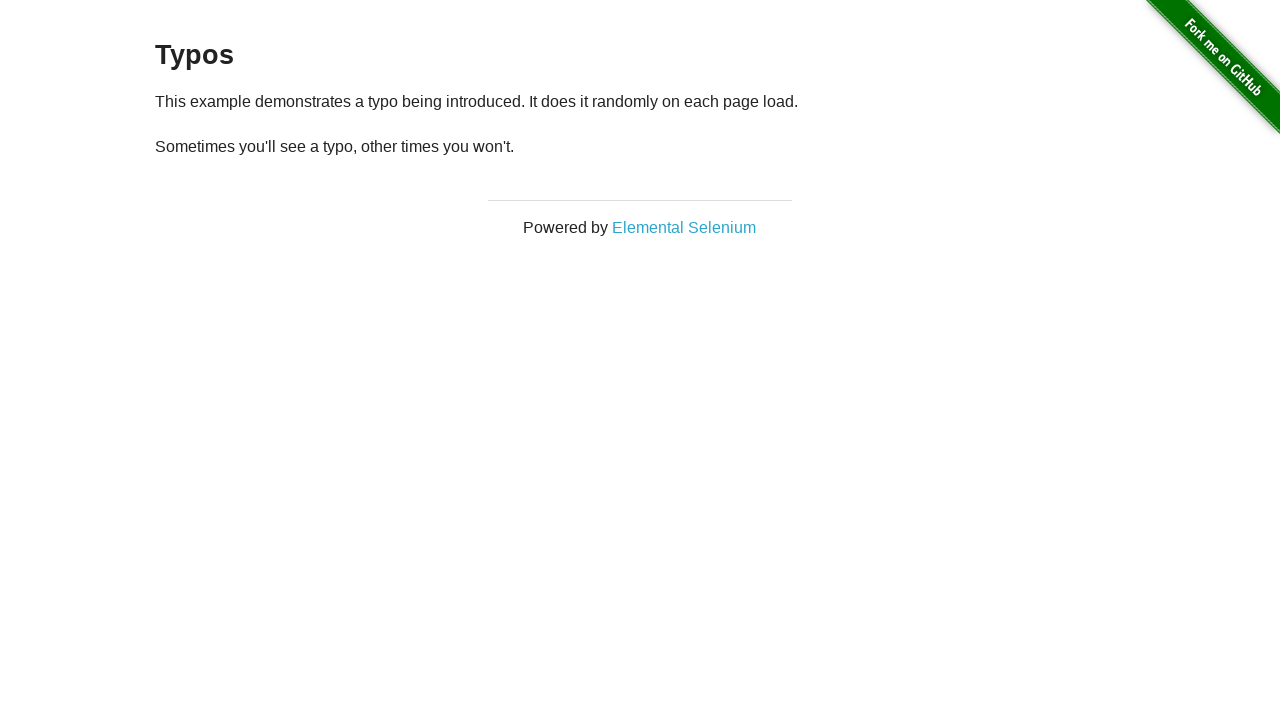

Waited for typos page to load (domcontentloaded)
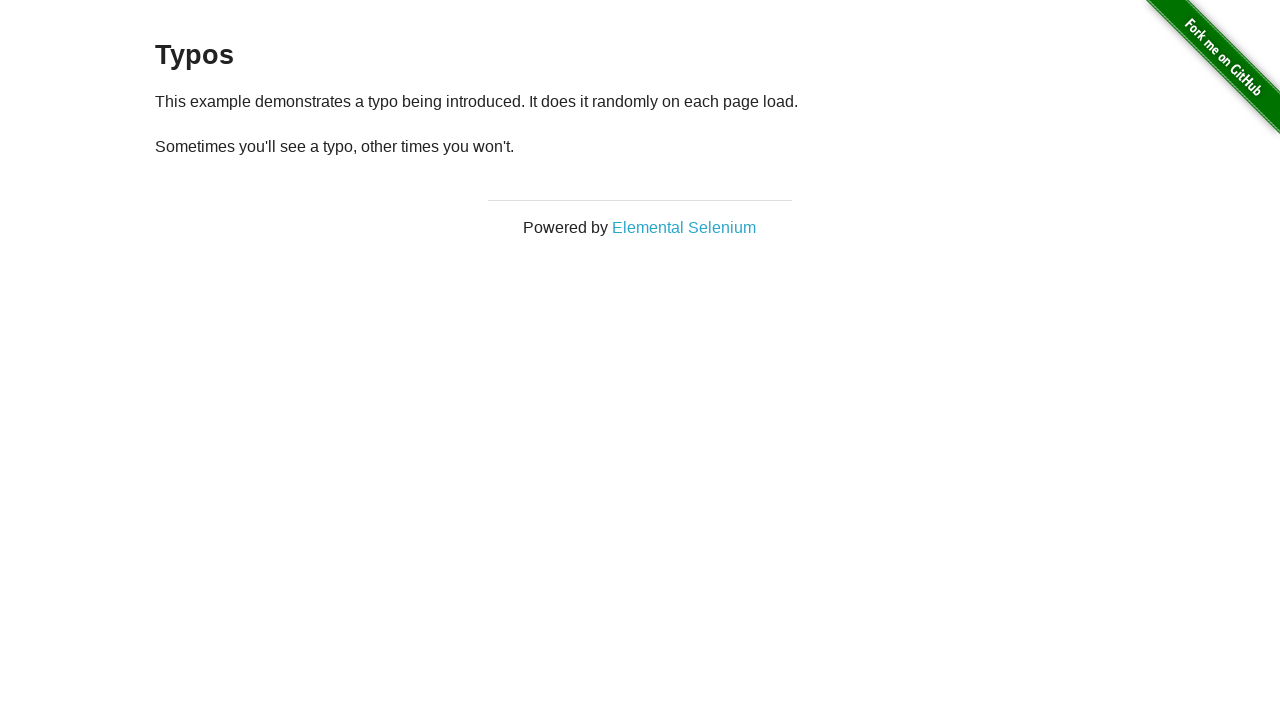

Verified 2 windows are open in context
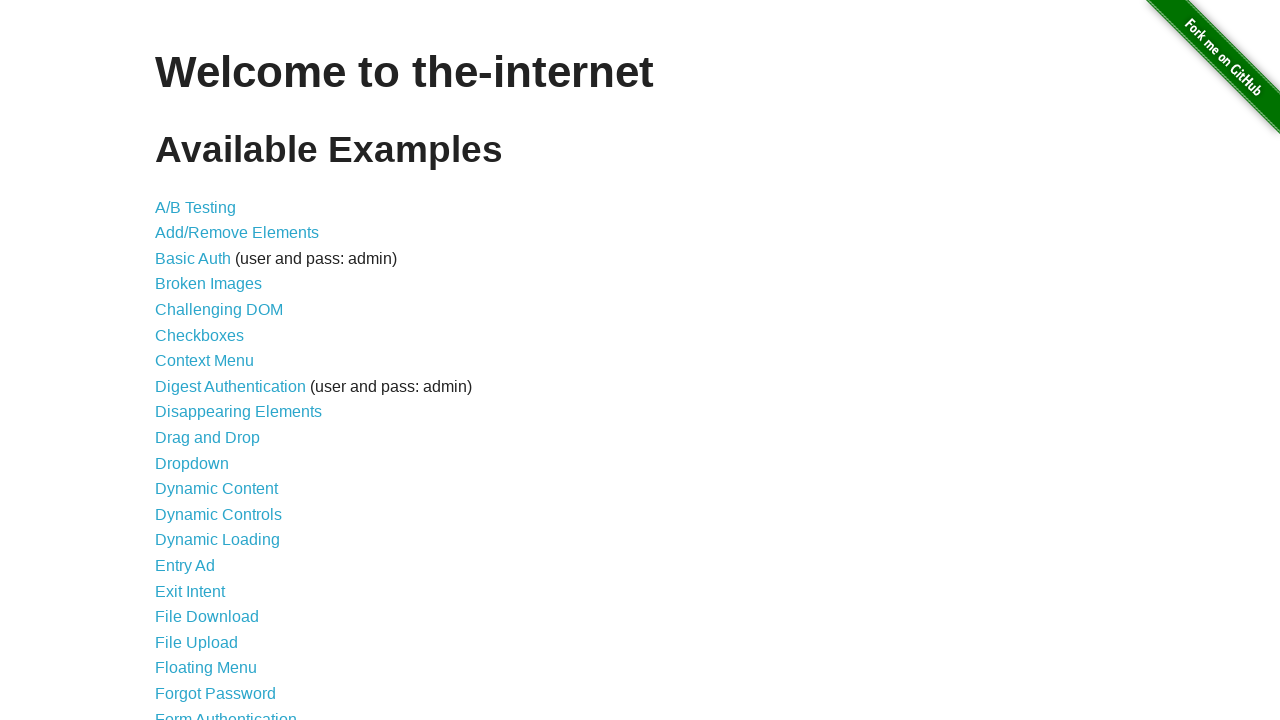

Assertion passed: exactly 2 windows are open
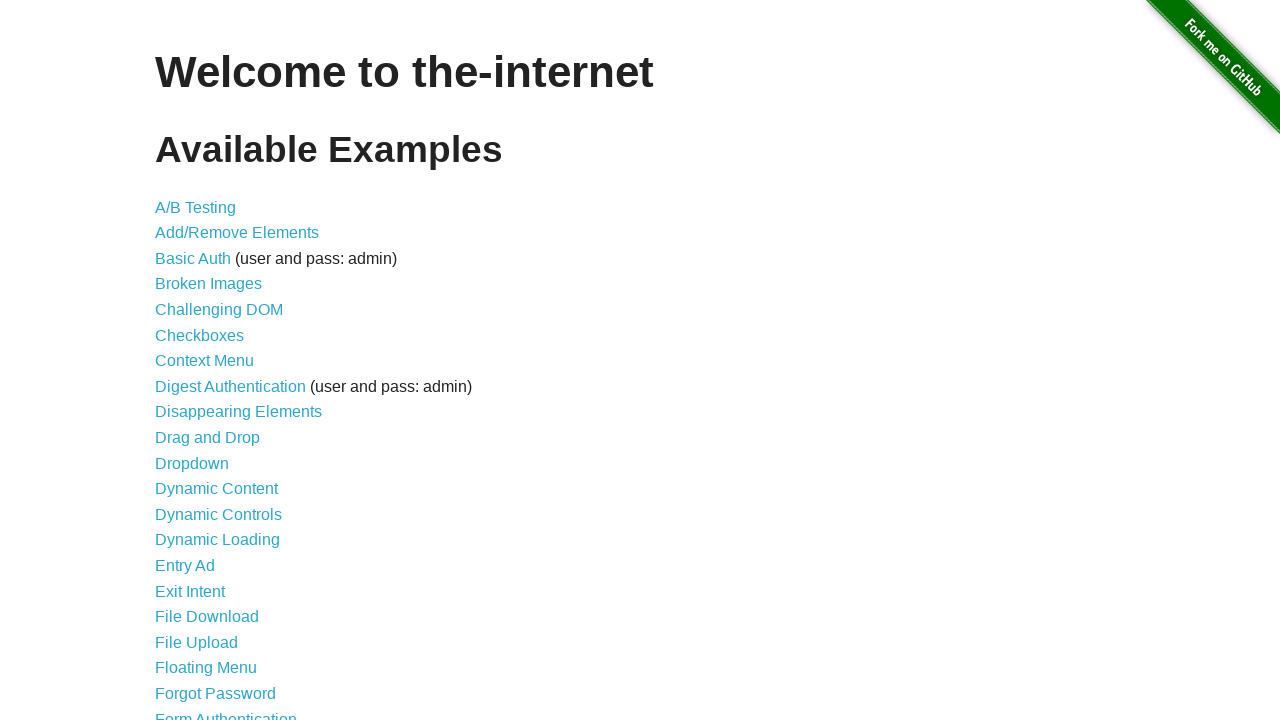

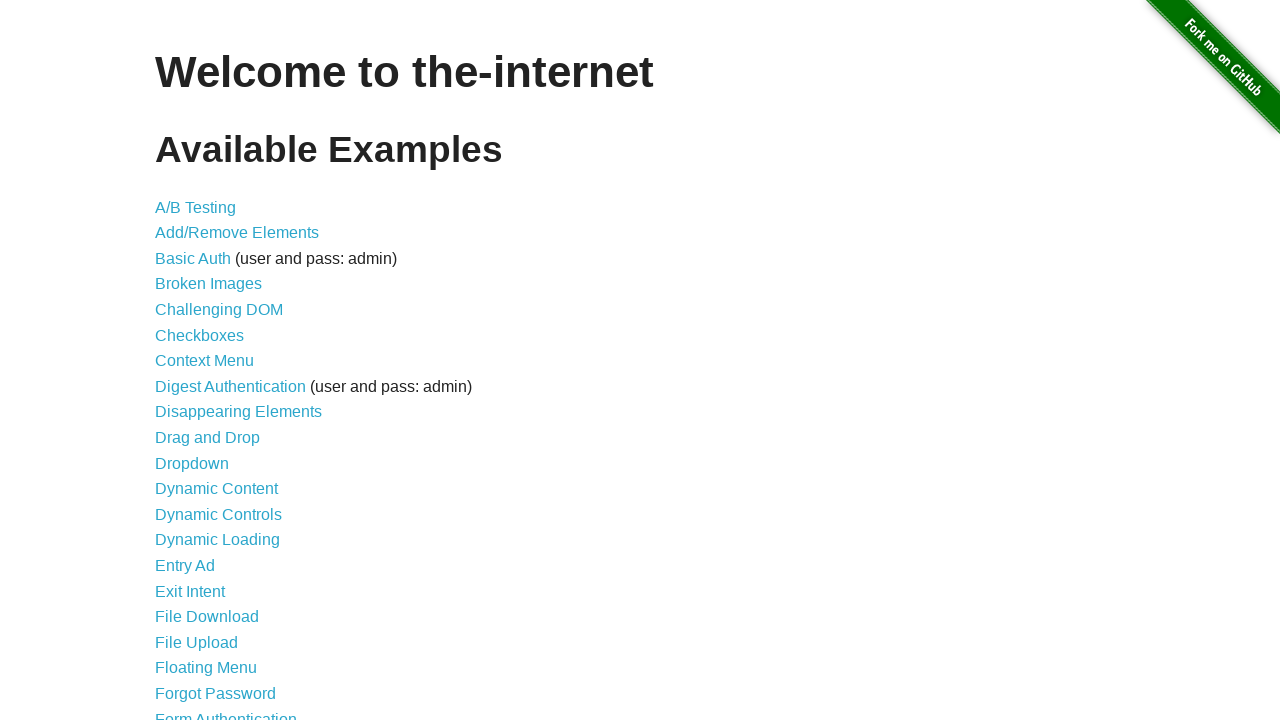